Tests checkbox interaction by clicking on a checkbox element and verifying it becomes selected on a practice automation page.

Starting URL: https://www.rahulshettyacademy.com/AutomationPractice/

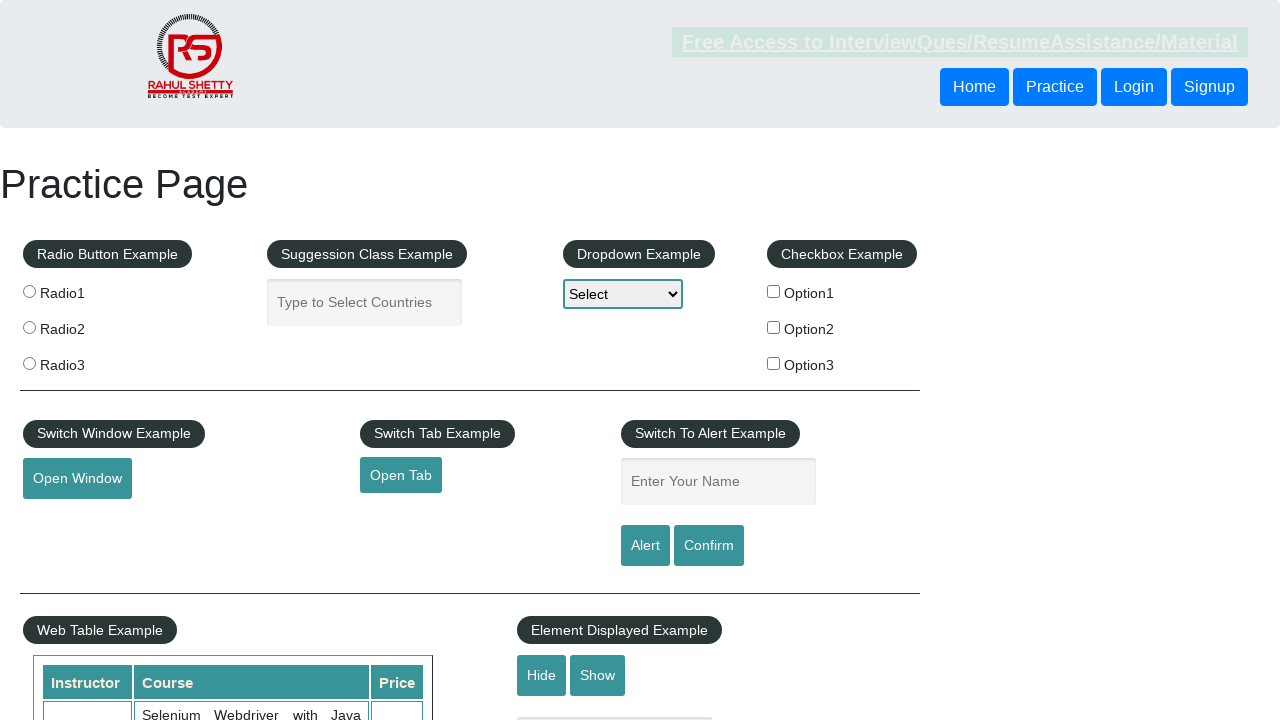

Clicked on the first checkbox option at (774, 291) on input#checkBoxOption1
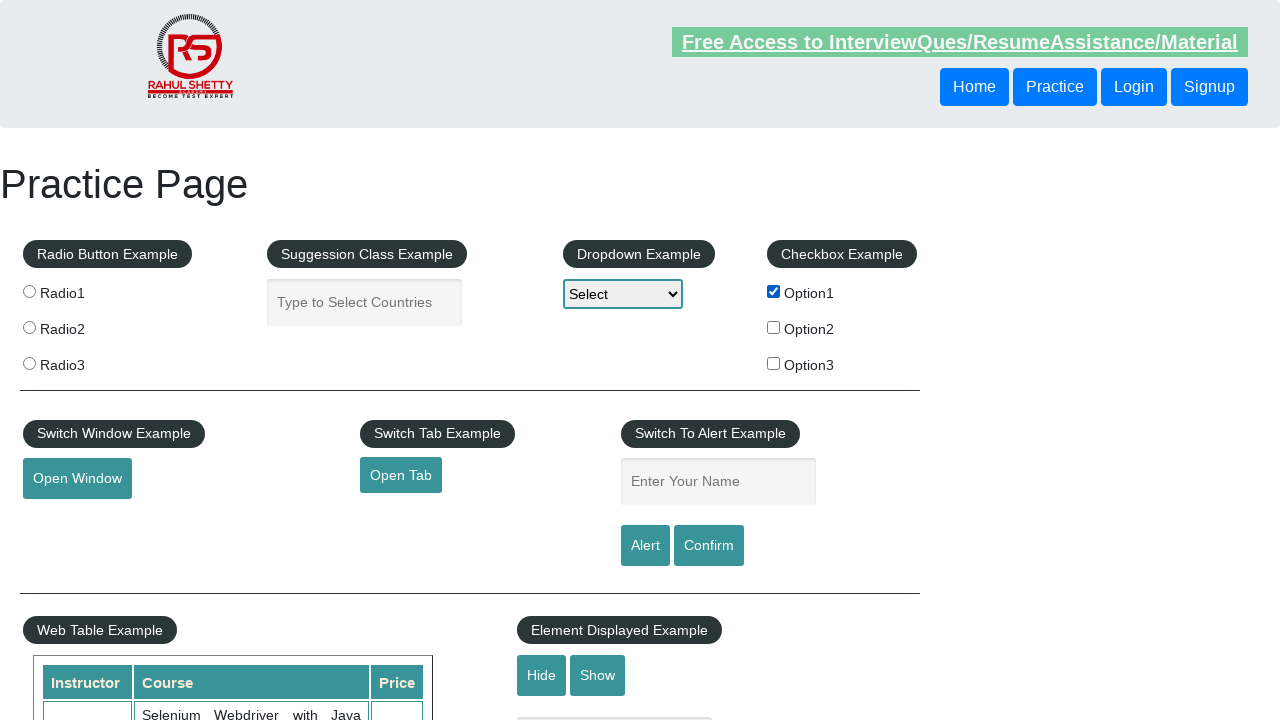

Located the checkbox element to verify selection
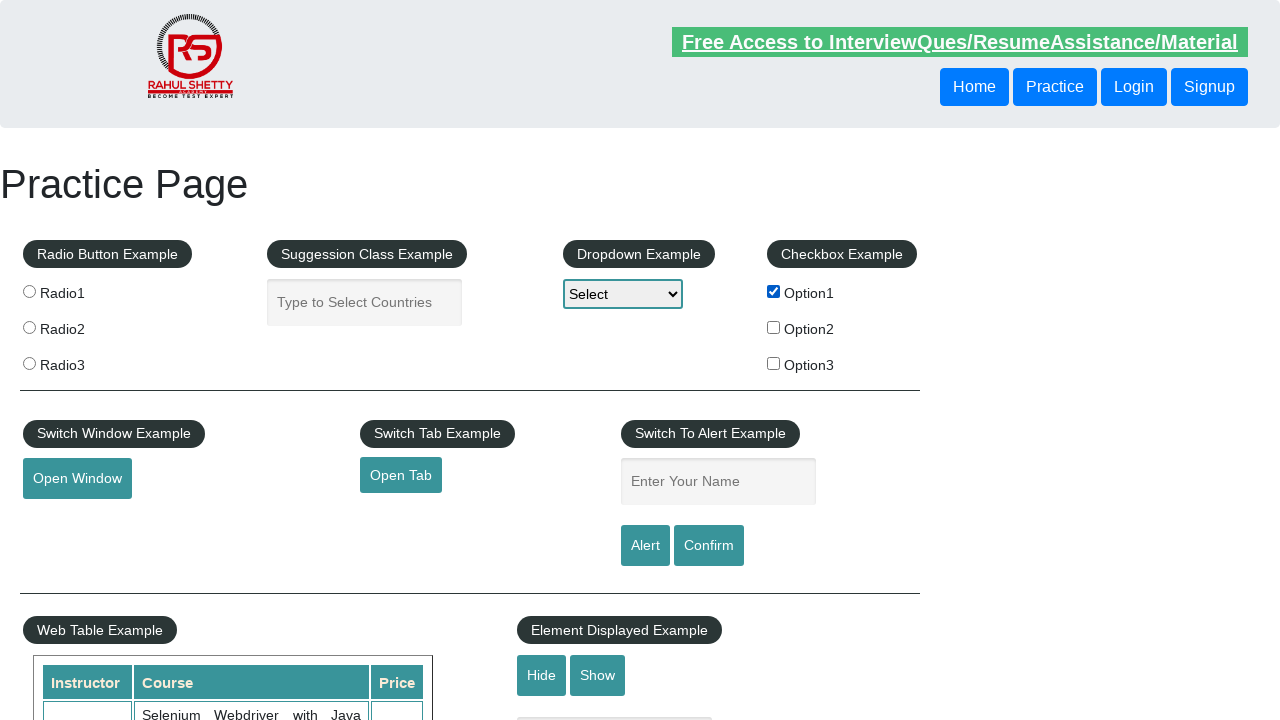

Verified that the checkbox is now selected
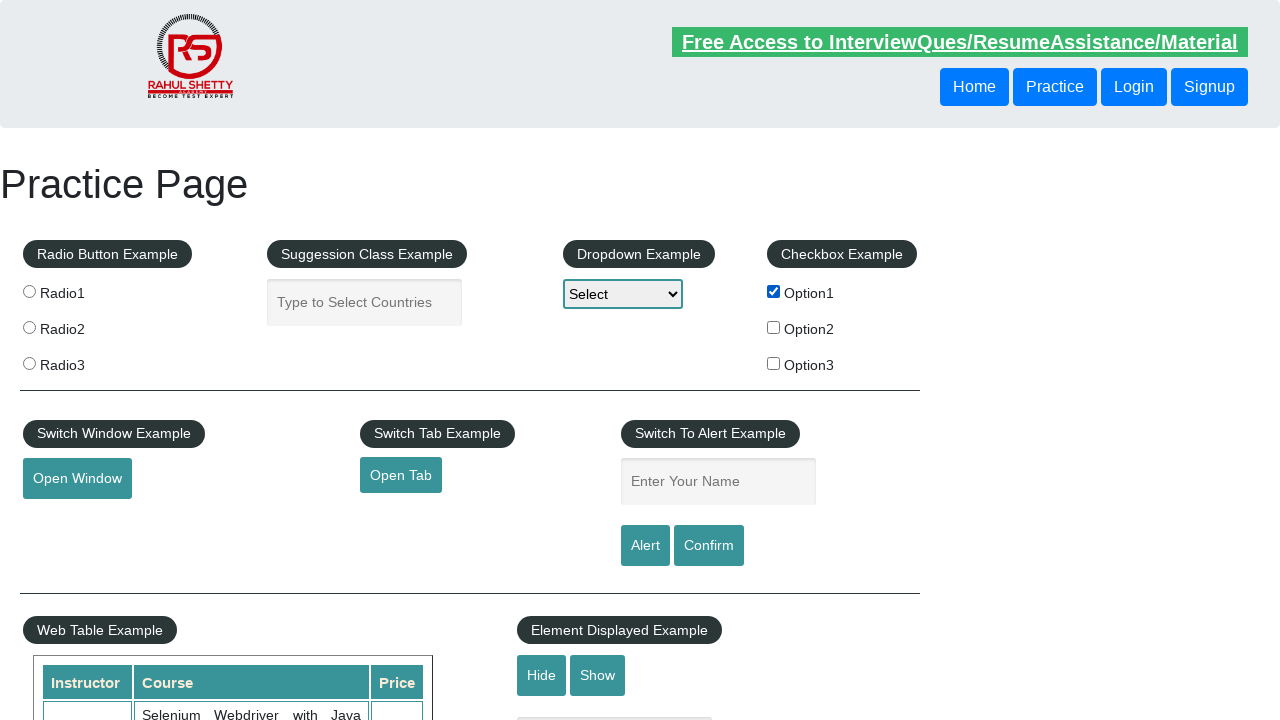

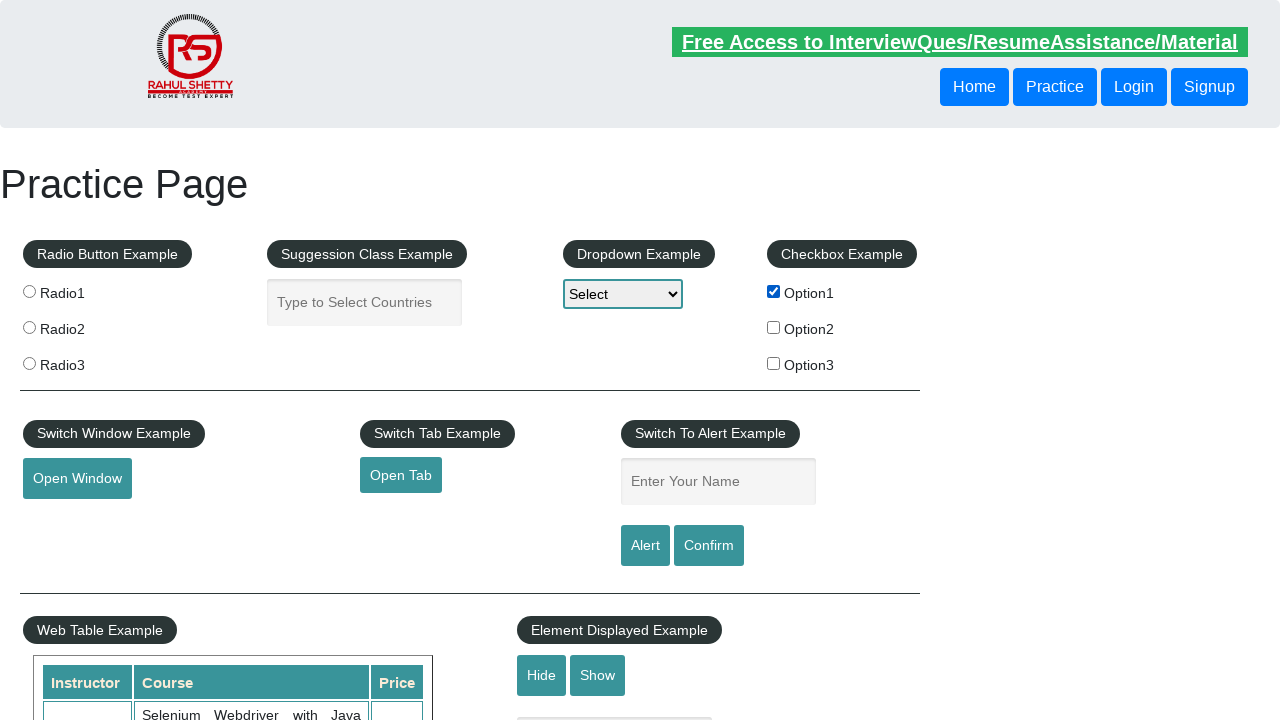